Tests a registration form by filling all required fields and submitting the form to verify successful registration

Starting URL: http://suninjuly.github.io/registration2.html

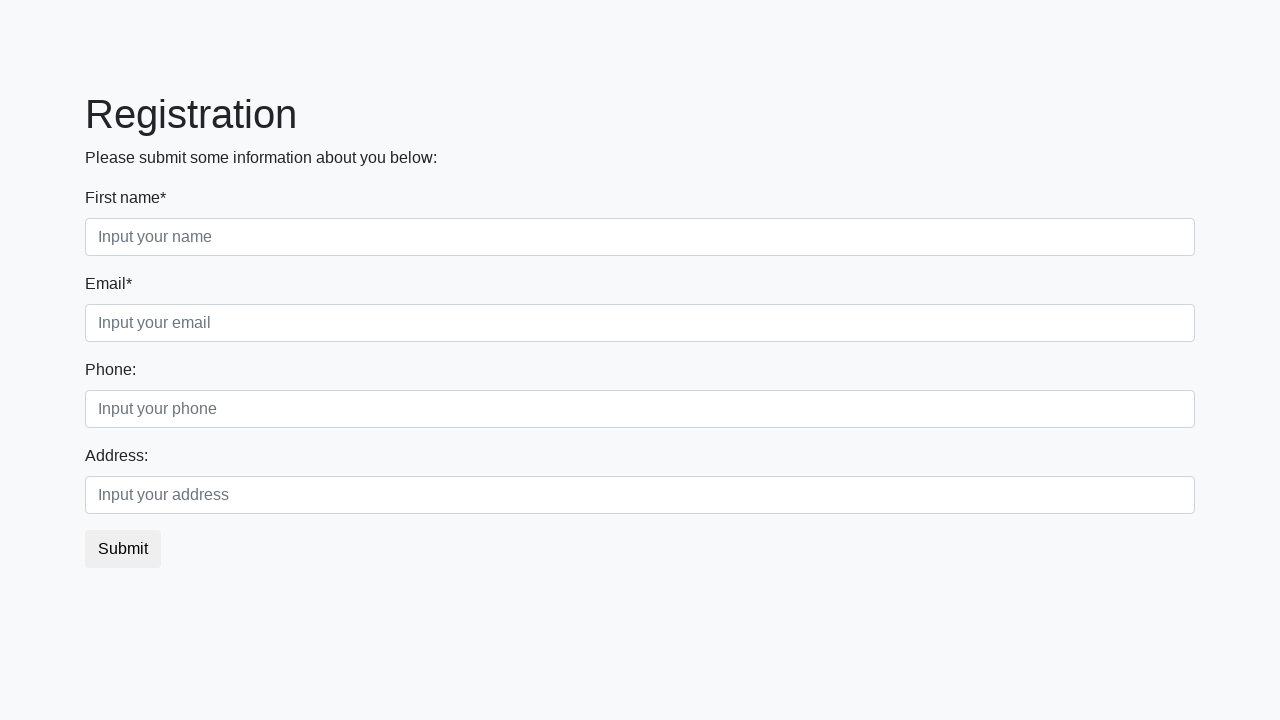

Cleared departure station field
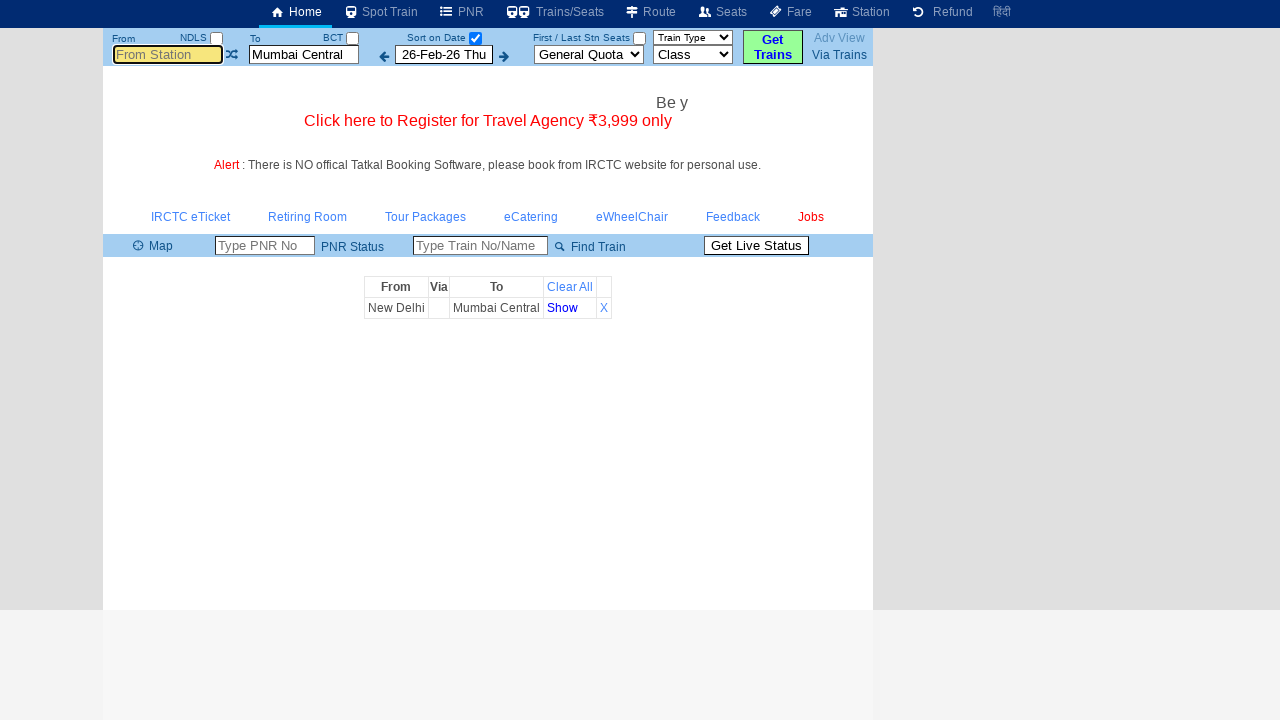

Filled departure station with 'TPJ'
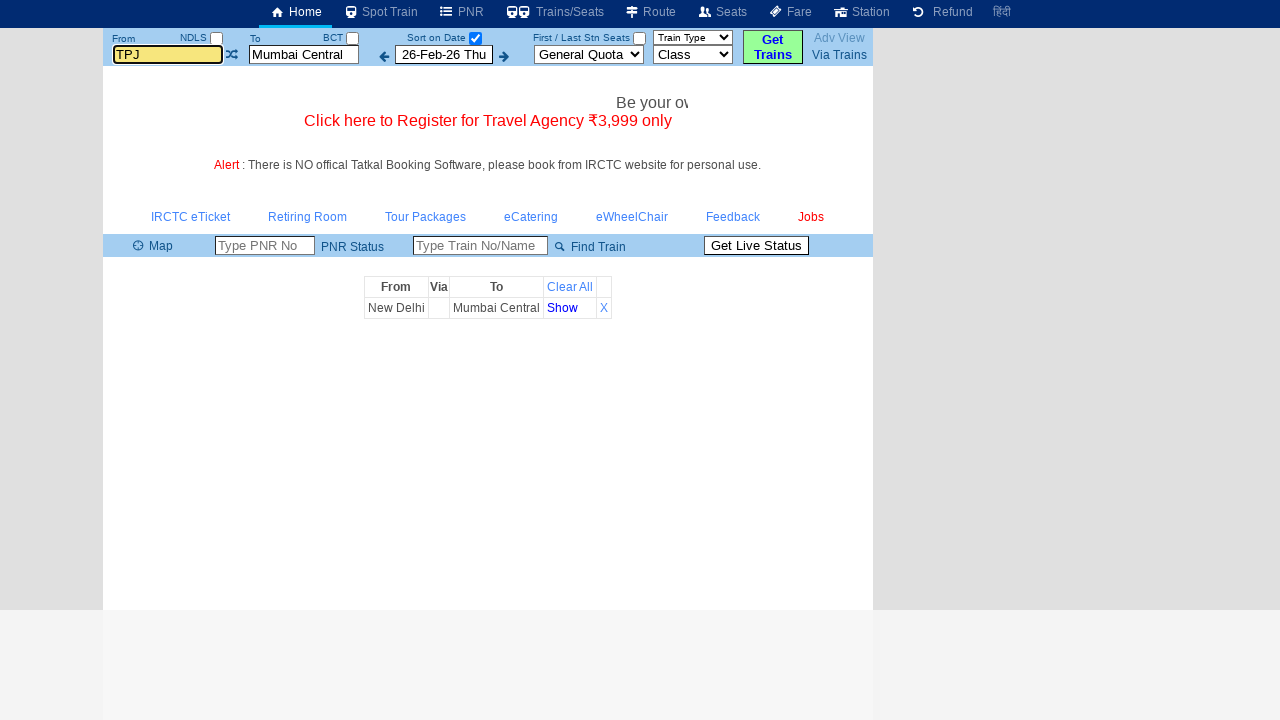

Pressed Tab to move from departure station field
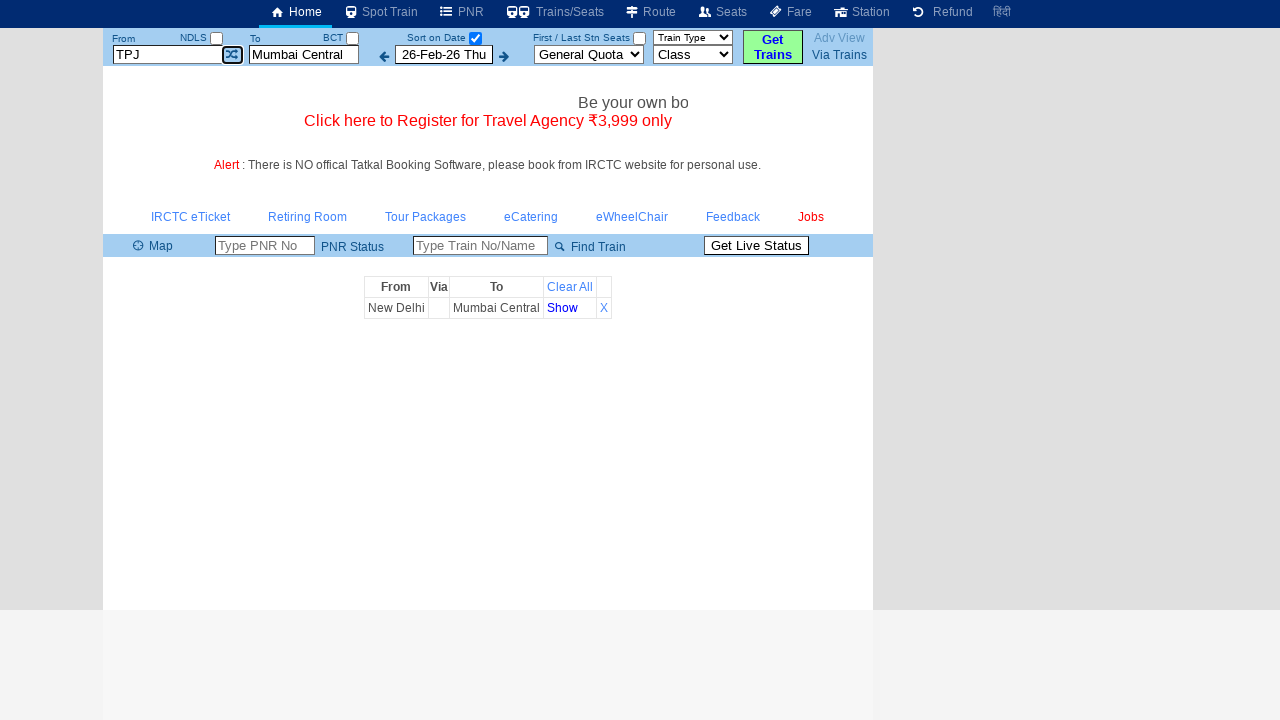

Cleared arrival station field
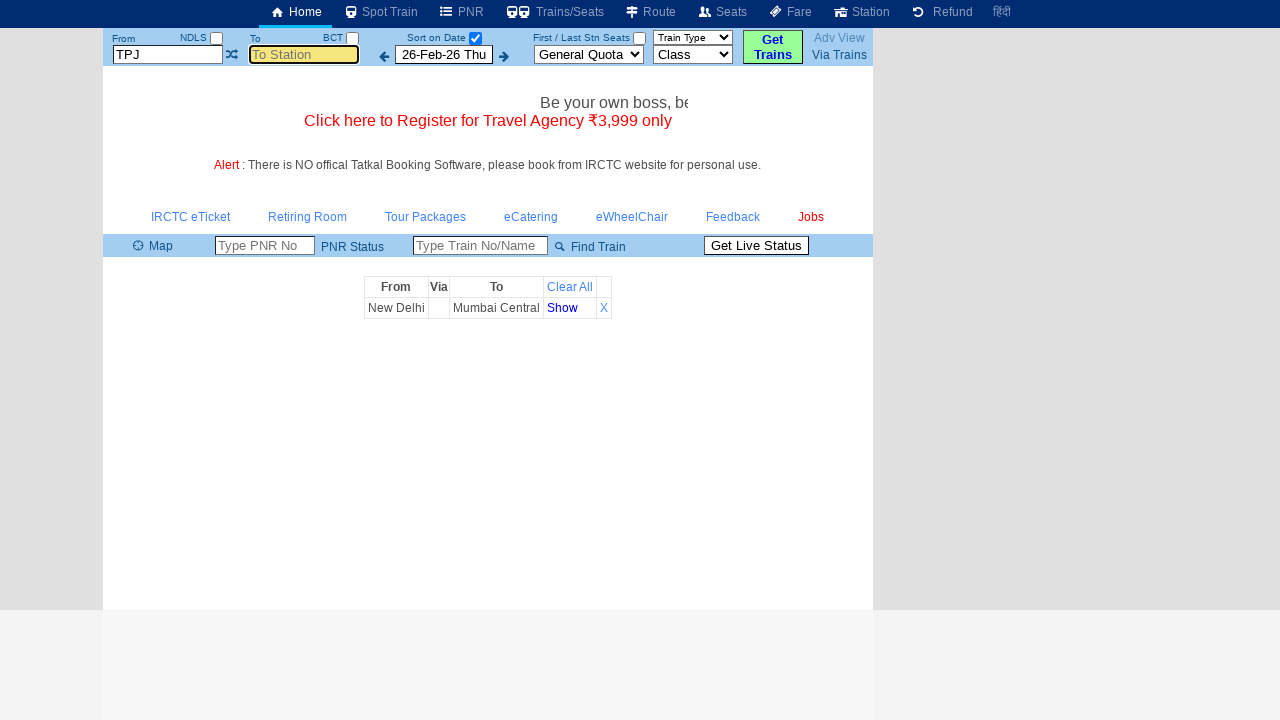

Filled arrival station with 'MDU'
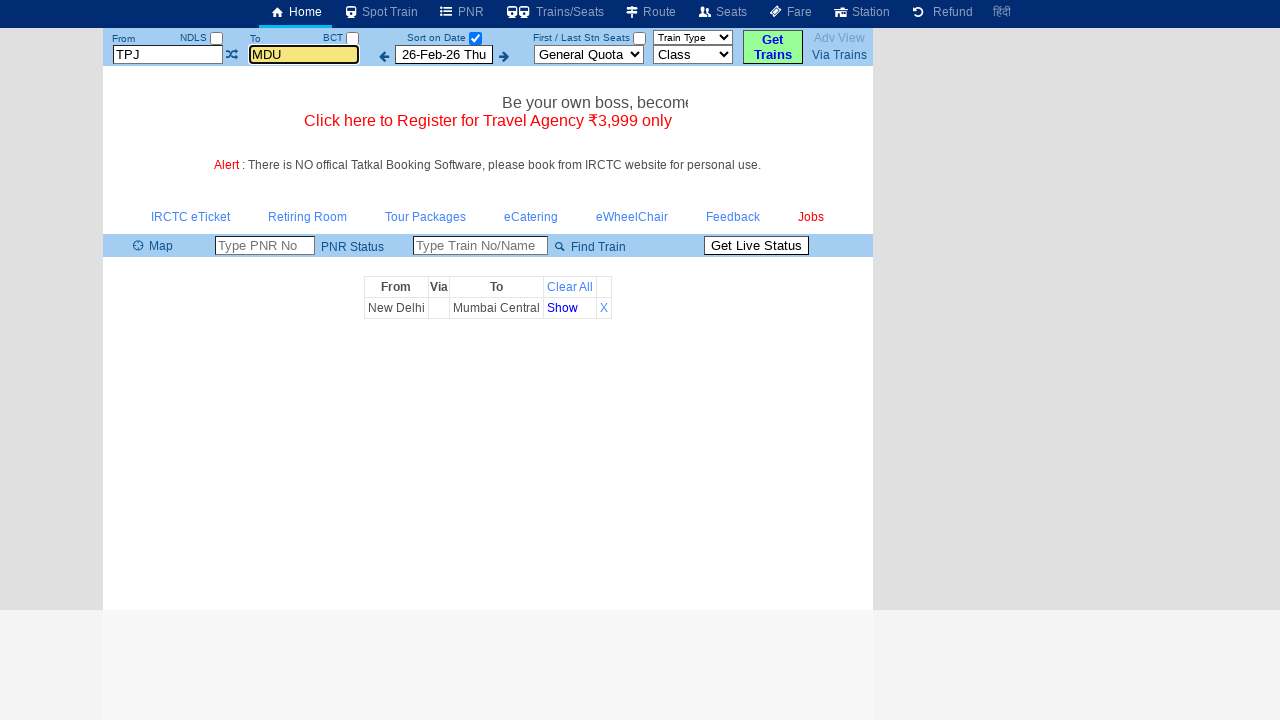

Pressed Tab to move from arrival station field
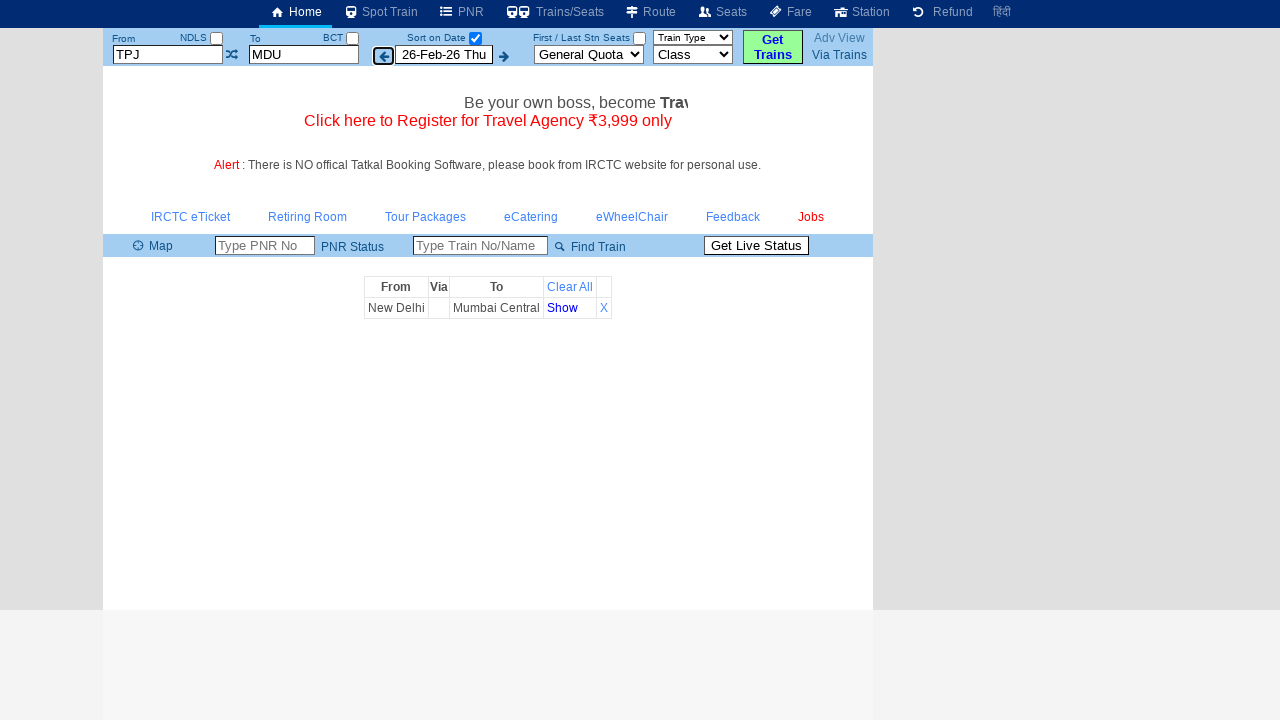

Unchecked date selection checkbox
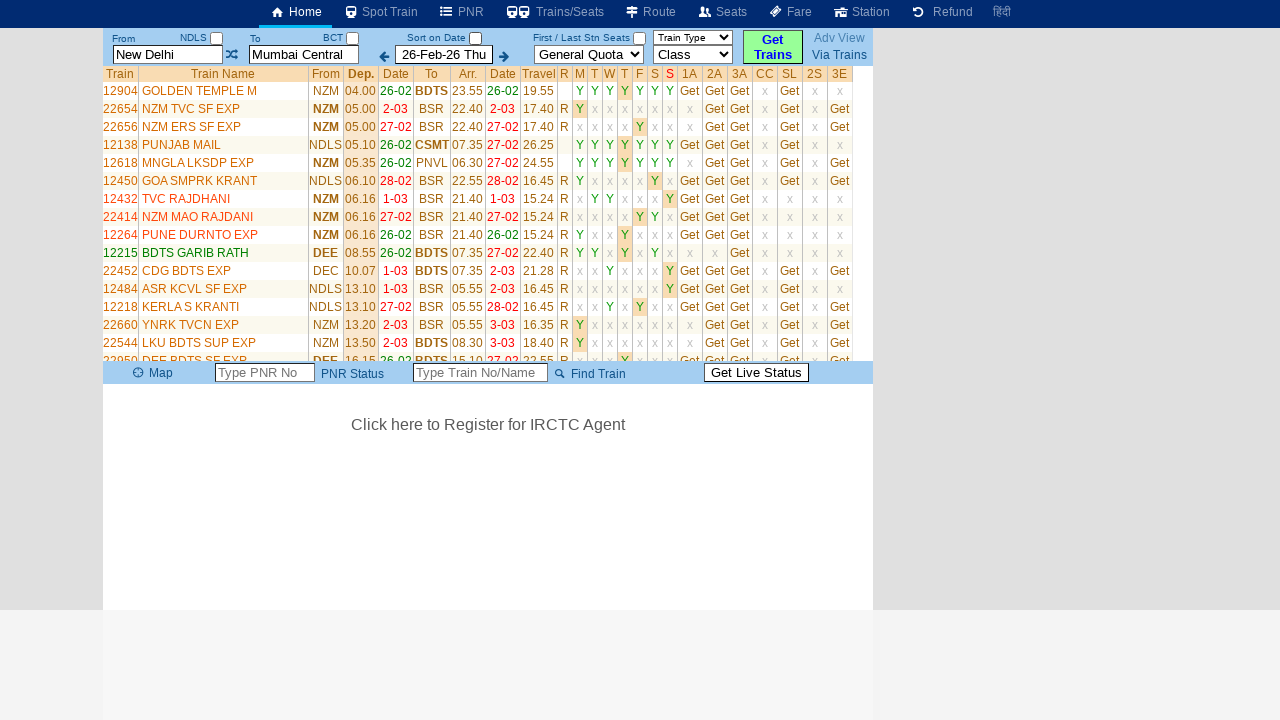

Train list table loaded successfully
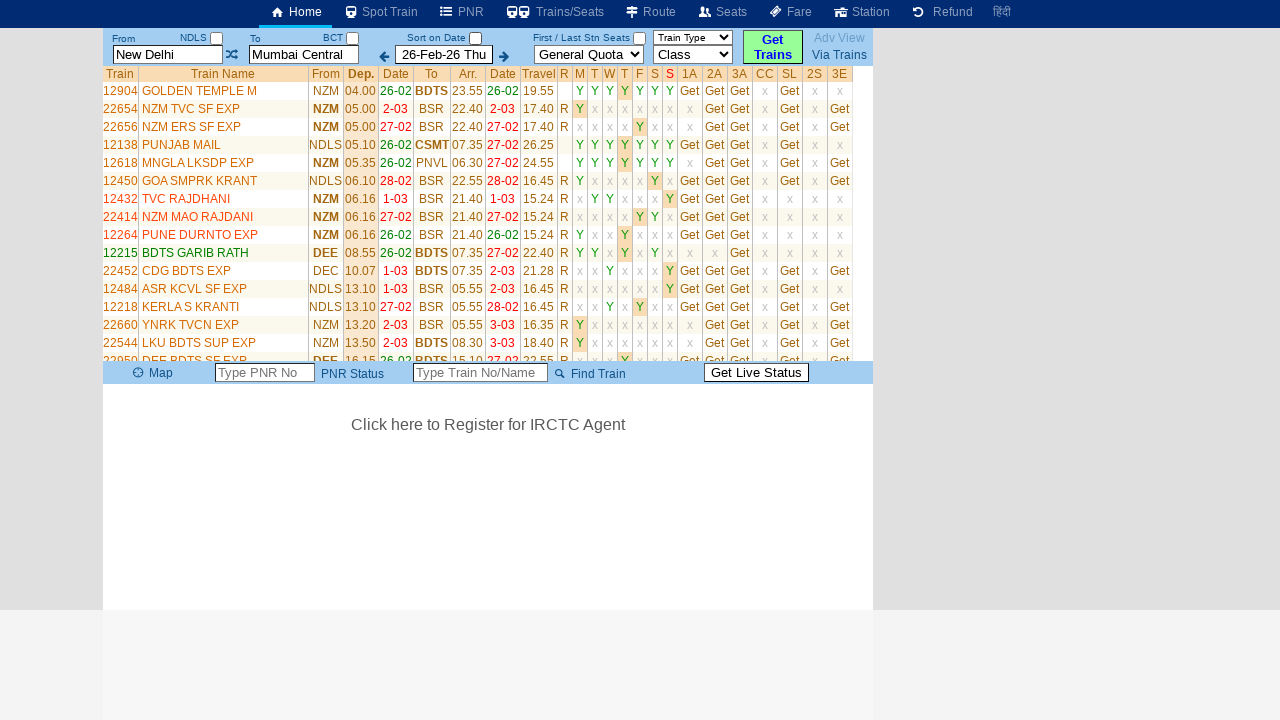

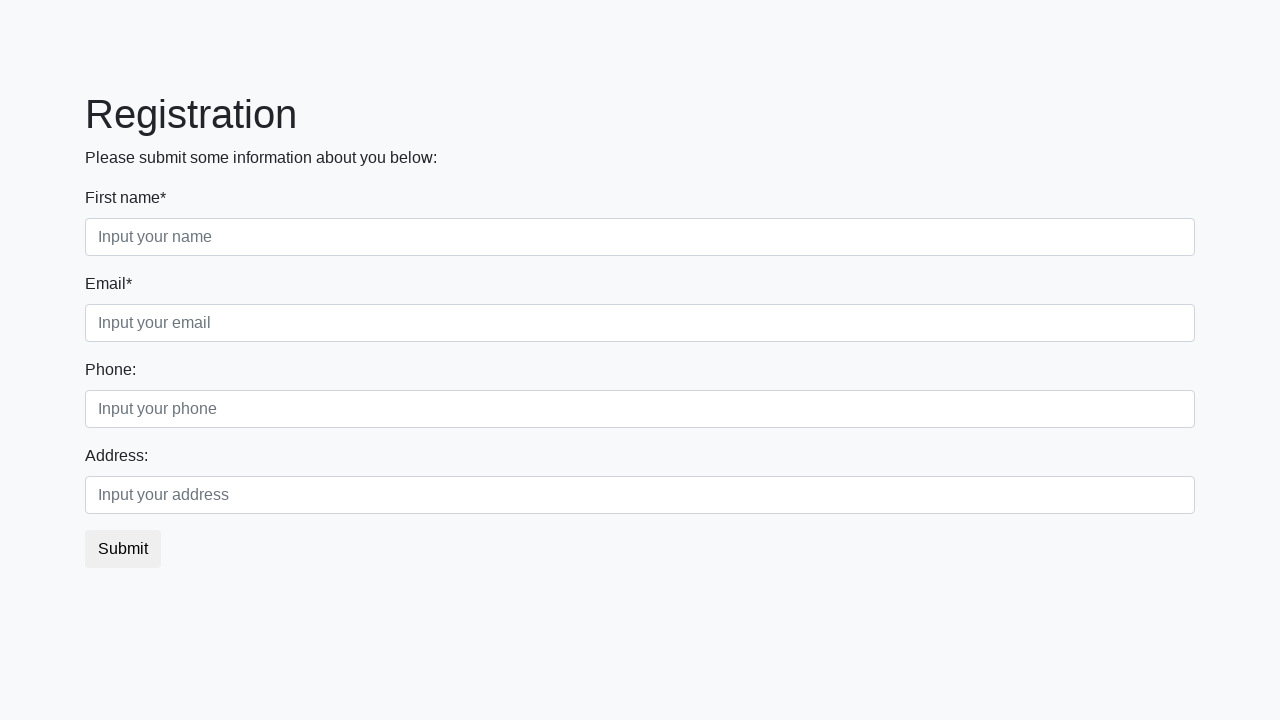